Tests HTML5 form validation messages by submitting a form with missing or invalid data and verifying the browser's built-in validation messages appear correctly for each field.

Starting URL: https://automationfc.github.io/html5/index.html

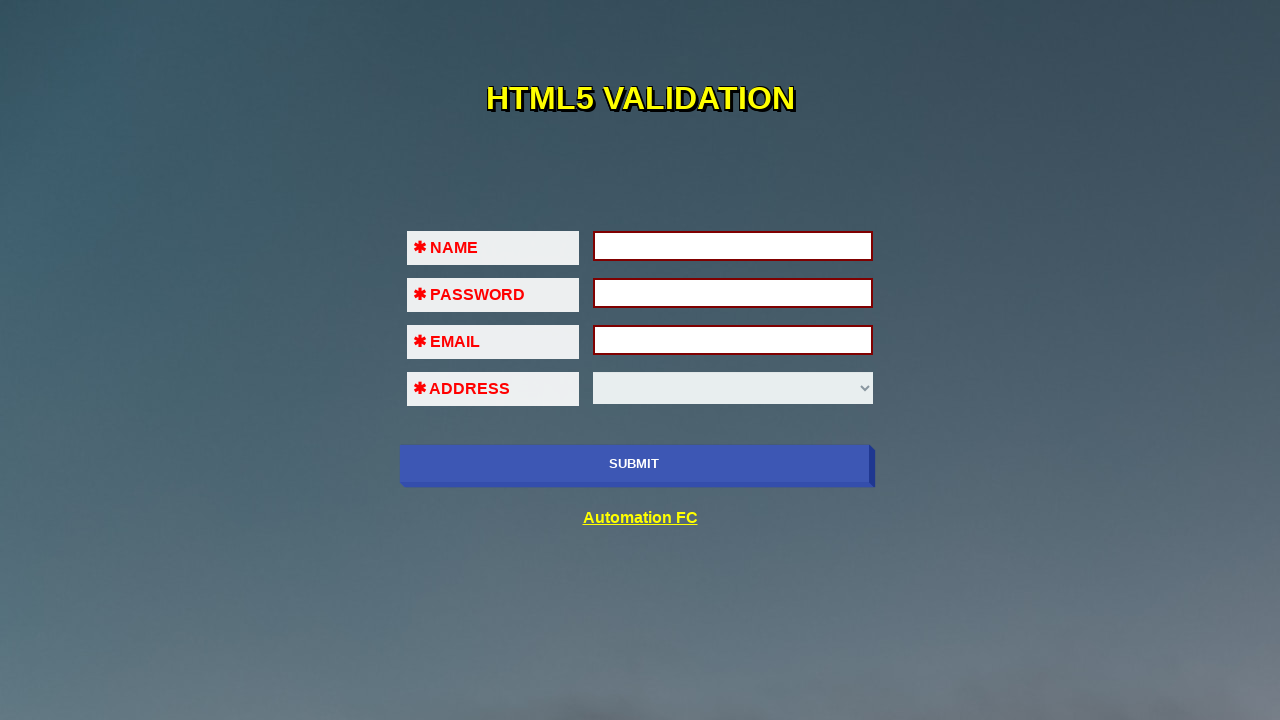

Clicked SUBMIT button to trigger validation on empty name field at (634, 464) on xpath=//input[@value='SUBMIT']
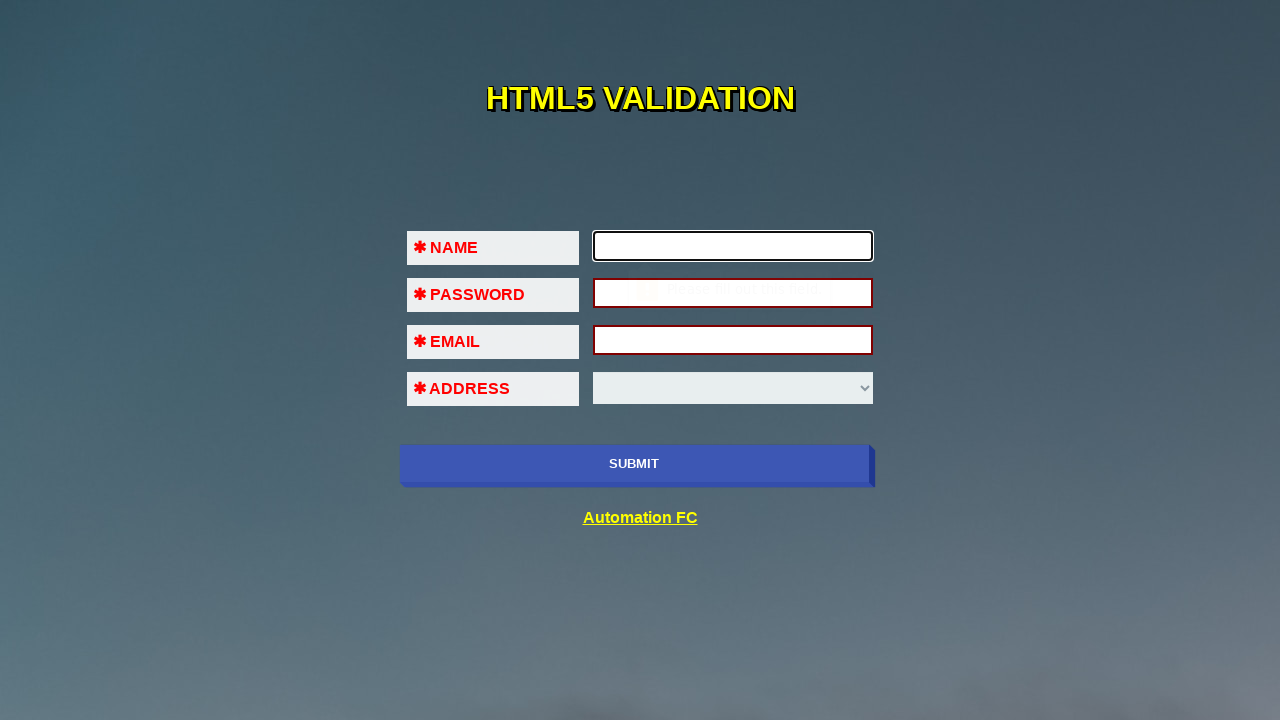

Waited for validation message to appear for empty name field
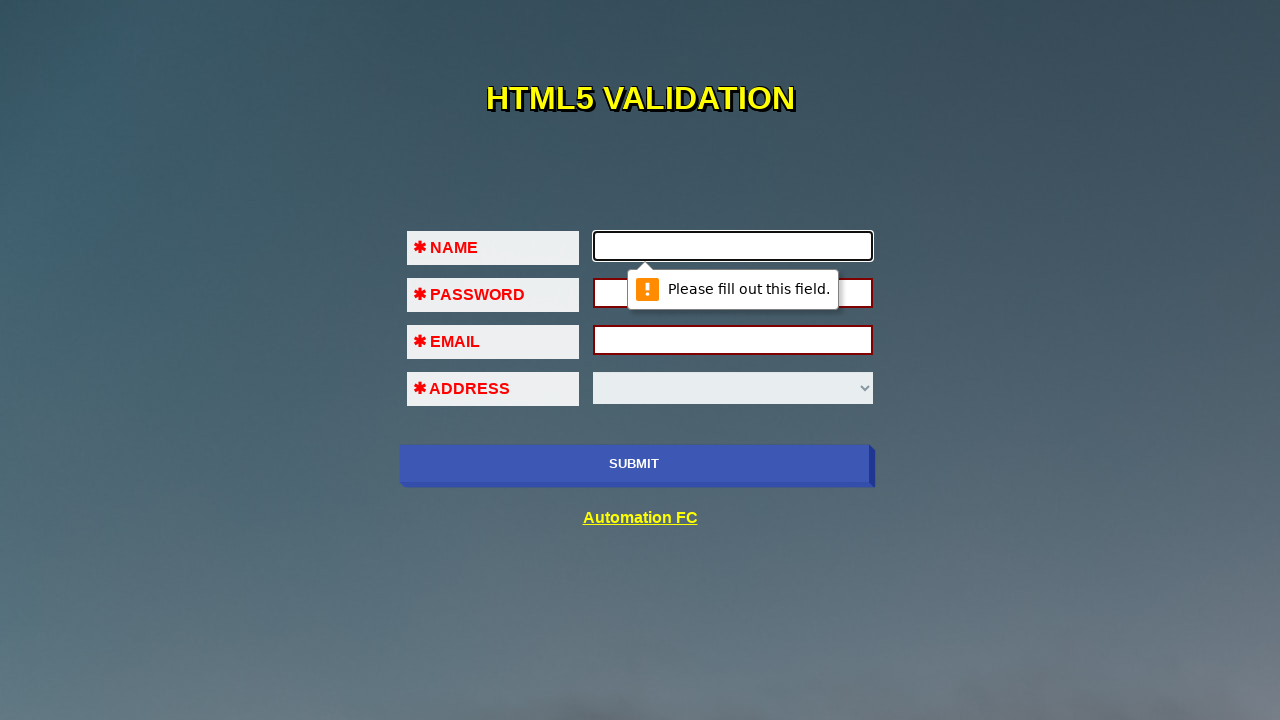

Filled name field with 'Le' on #fname
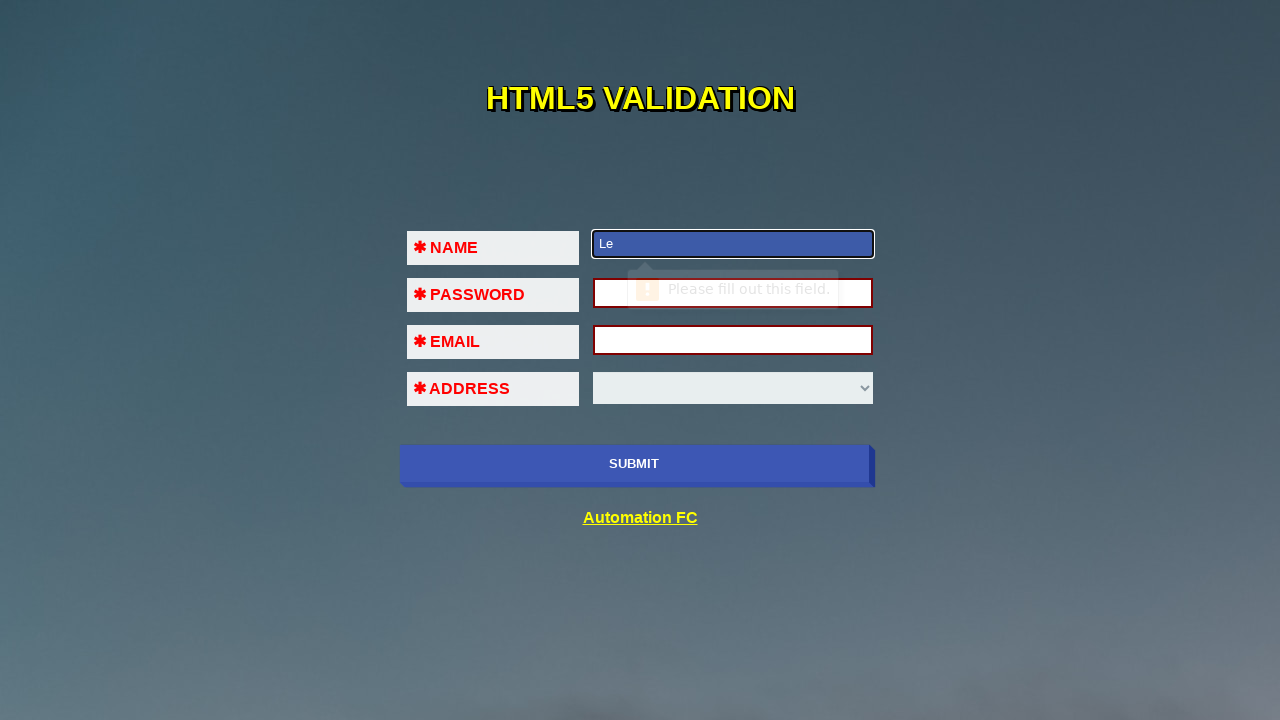

Clicked SUBMIT button to trigger validation on empty password field at (634, 464) on xpath=//input[@value='SUBMIT']
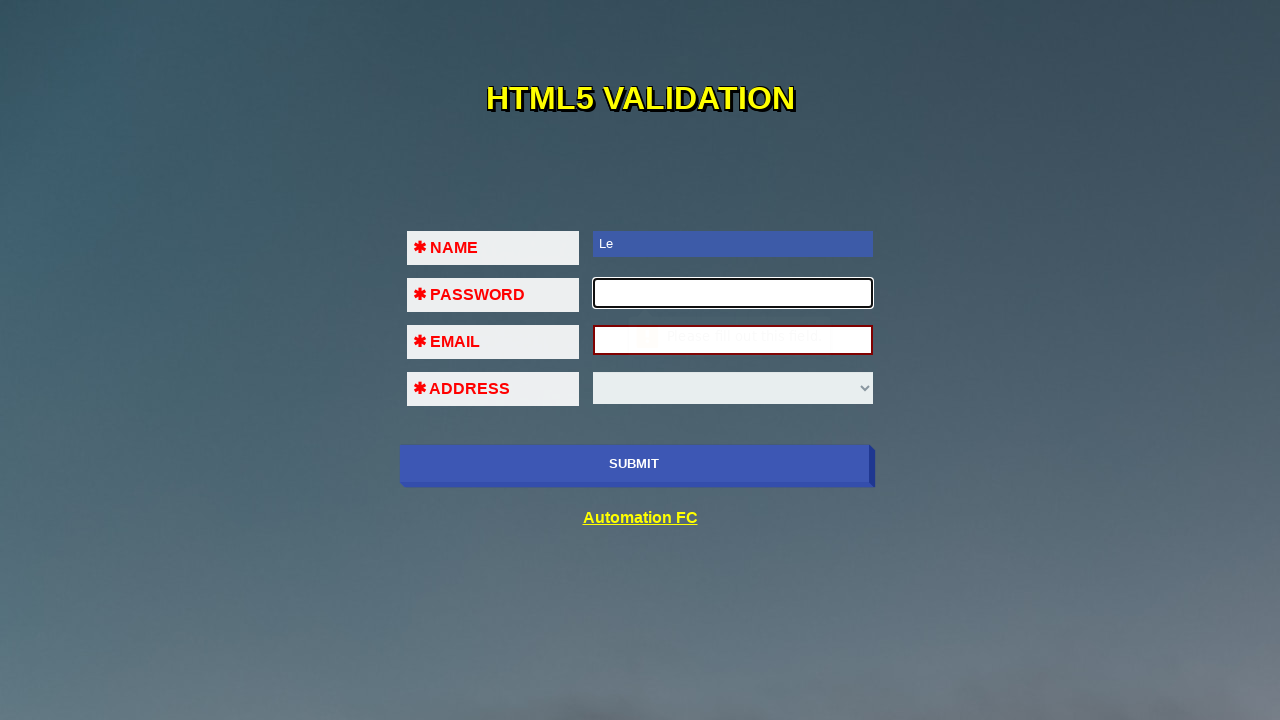

Waited for validation message to appear for empty password field
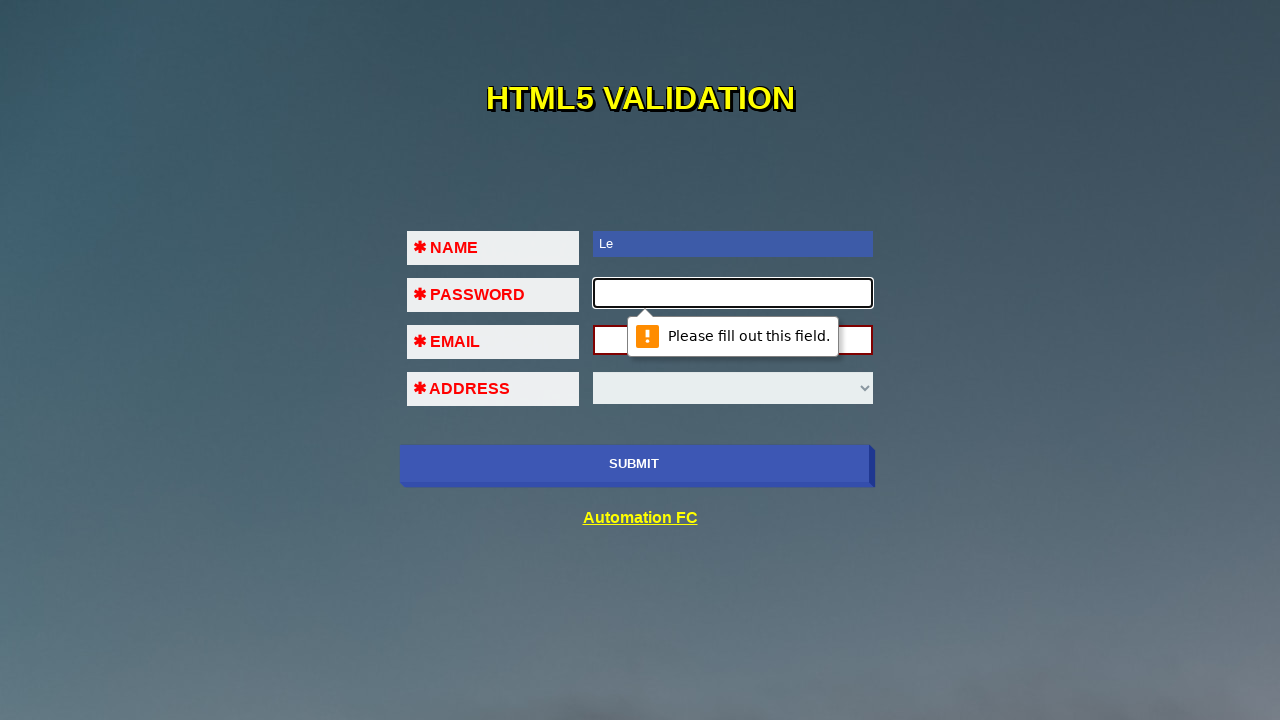

Filled password field with '123456' on #pass
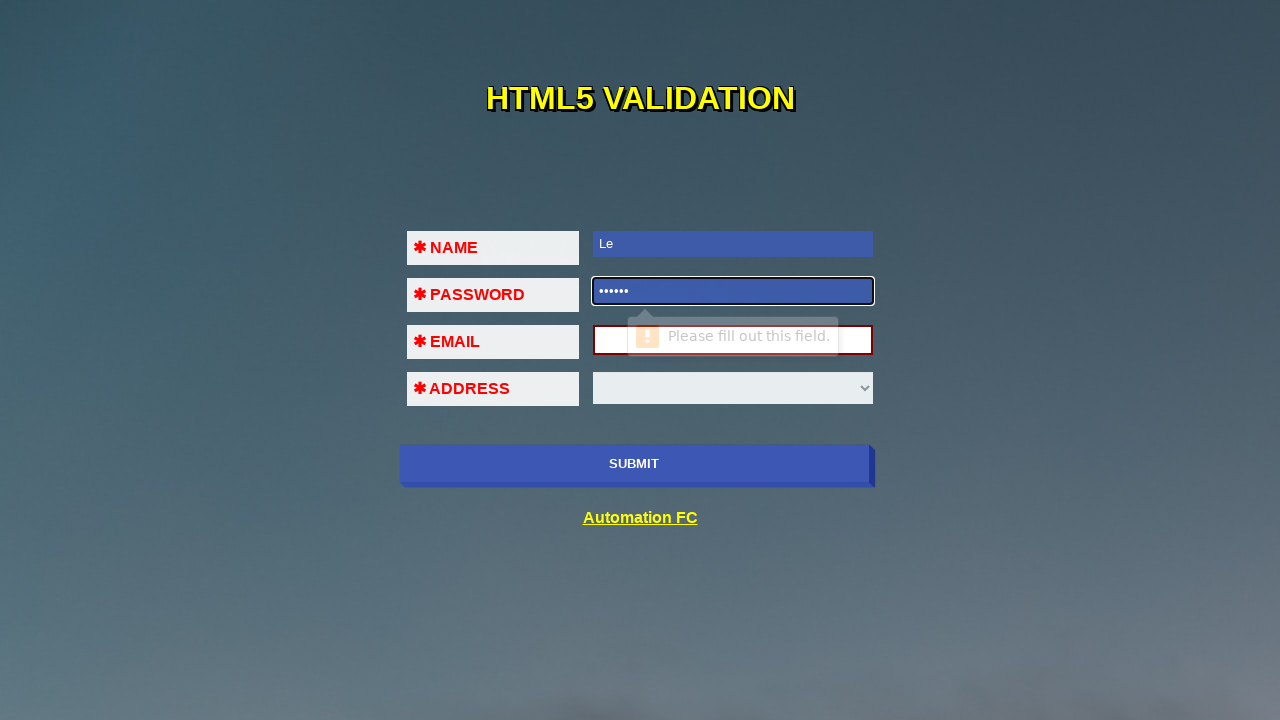

Clicked SUBMIT button to trigger validation on empty email field at (634, 464) on xpath=//input[@value='SUBMIT']
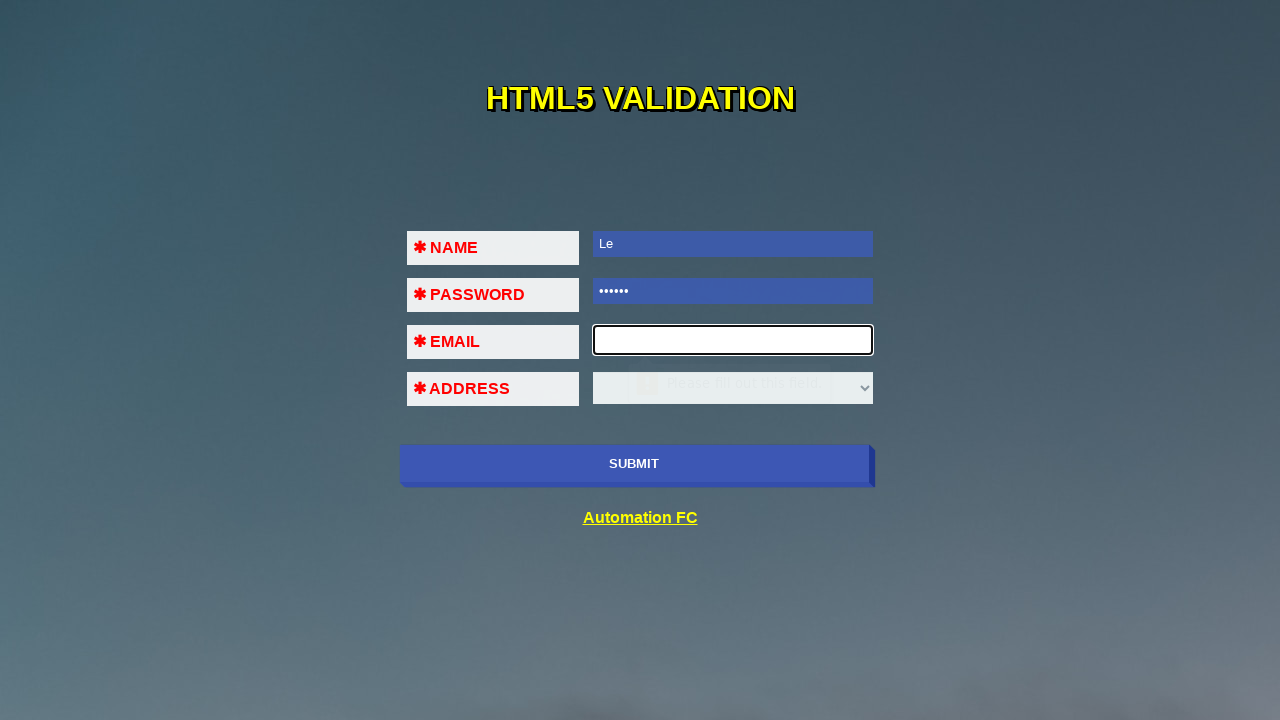

Waited for validation message to appear for empty email field
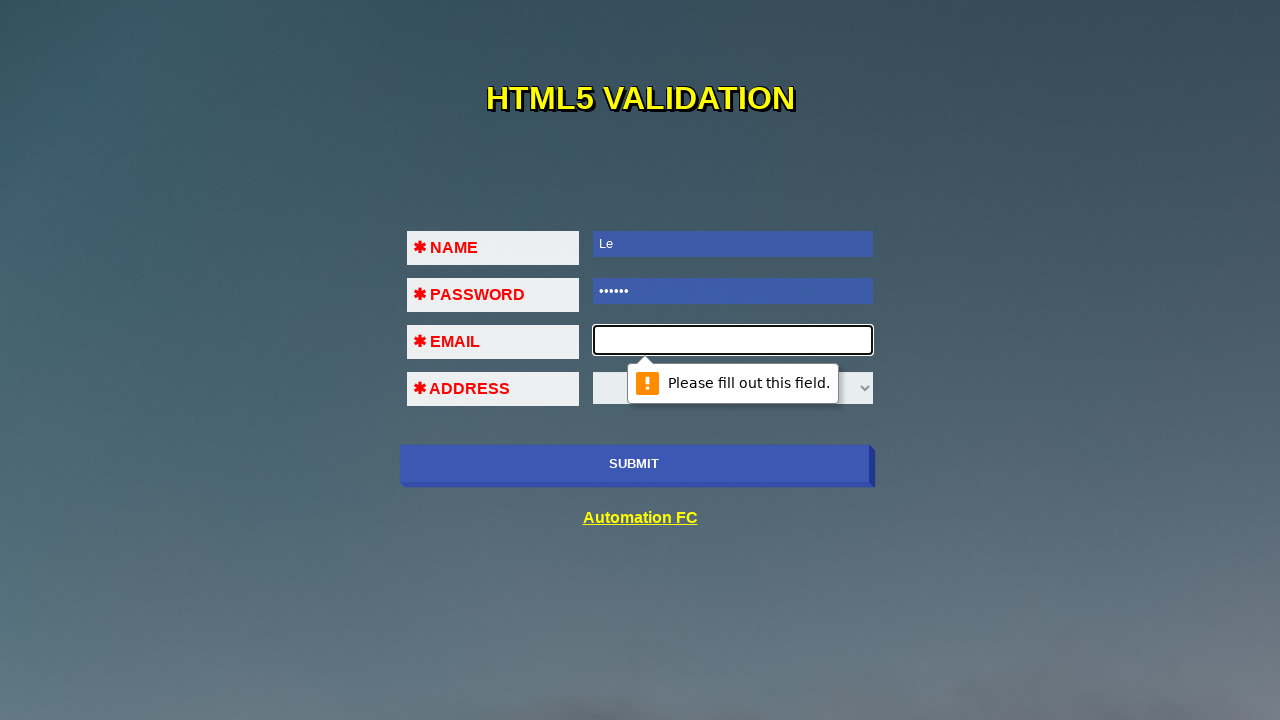

Filled email field with invalid email '123456' (missing @) on #em
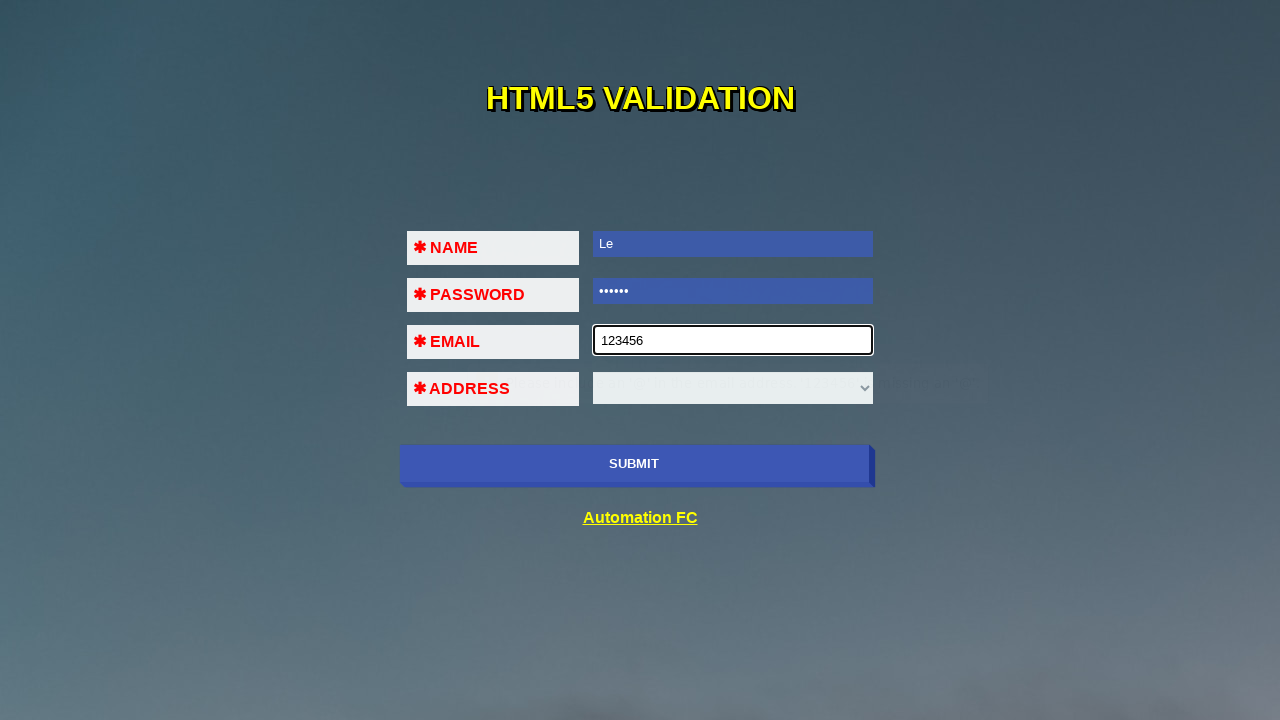

Clicked SUBMIT button to validate email without @ symbol at (634, 464) on xpath=//input[@value='SUBMIT']
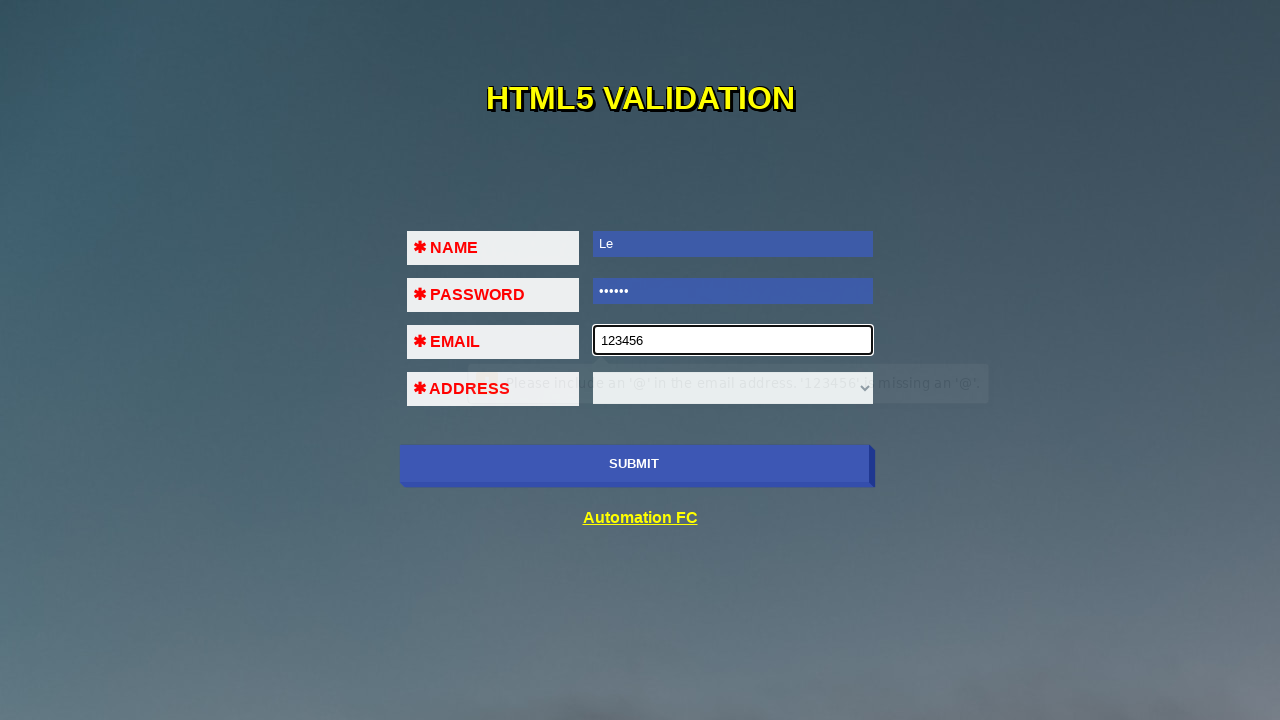

Waited for HTML5 validation message for invalid email format
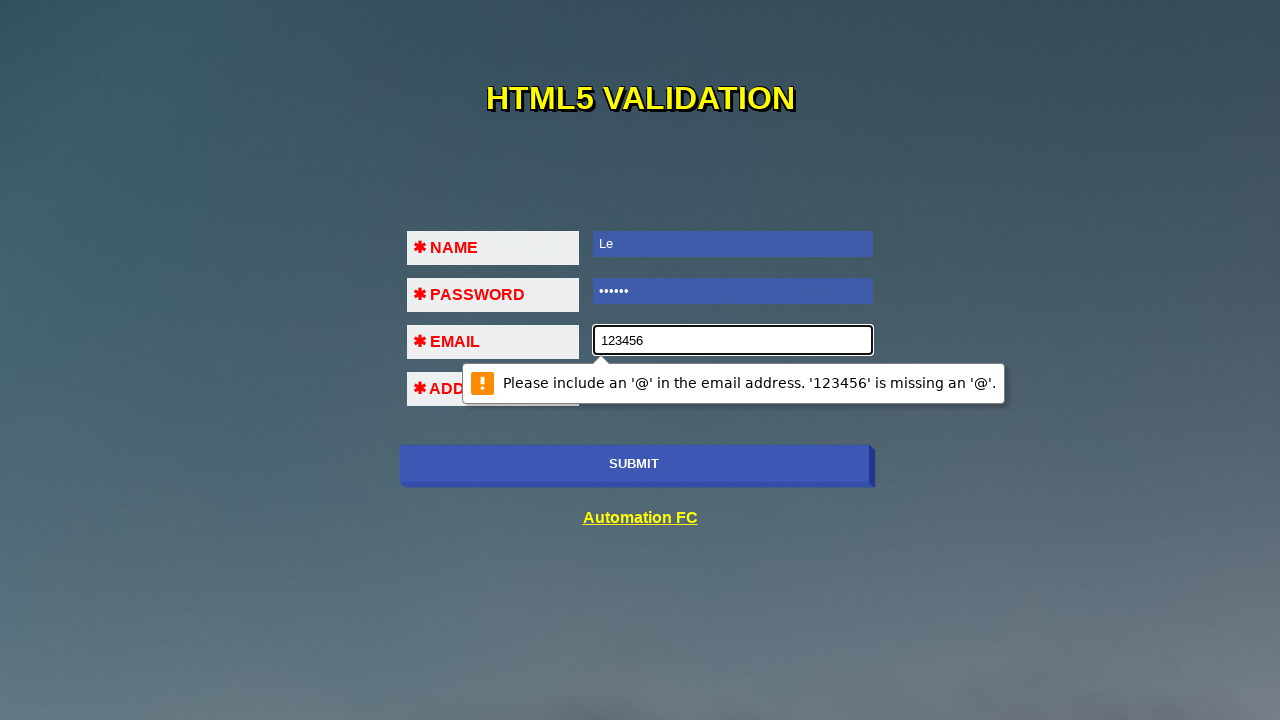

Filled email field with invalid email 'abc@abc' (missing domain extension) on #em
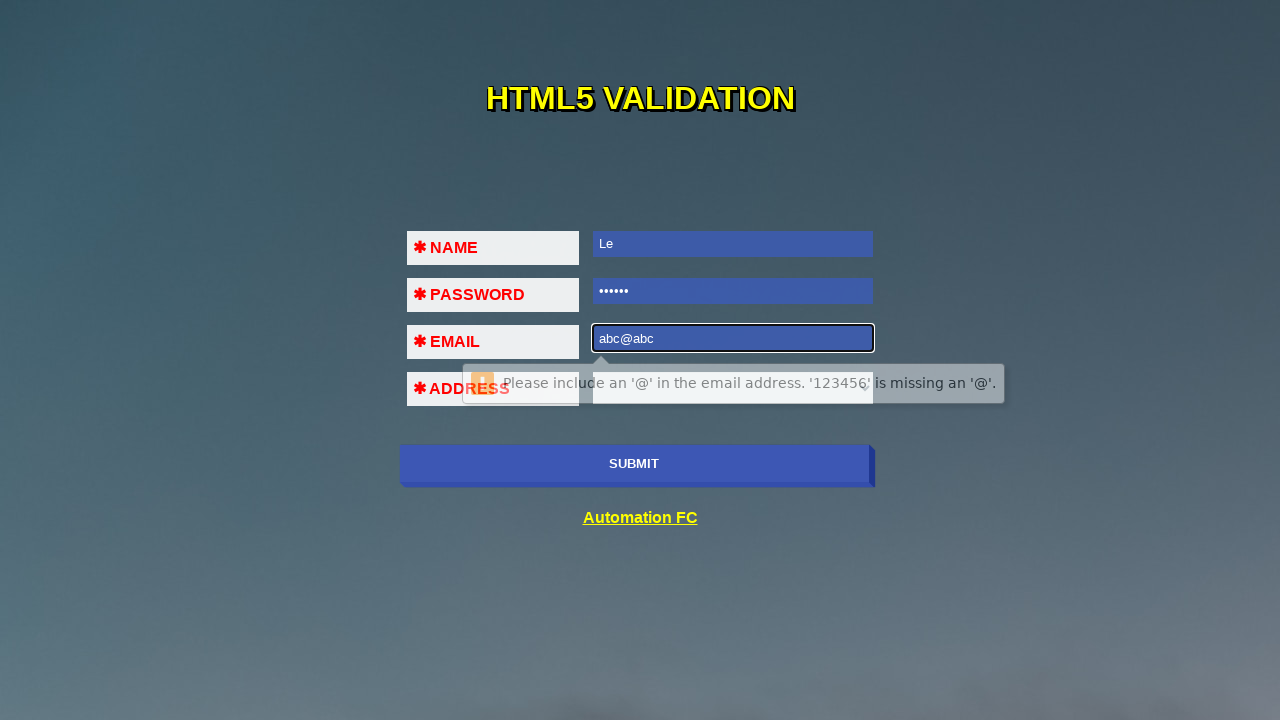

Clicked SUBMIT button to validate email without domain extension at (634, 464) on xpath=//input[@value='SUBMIT']
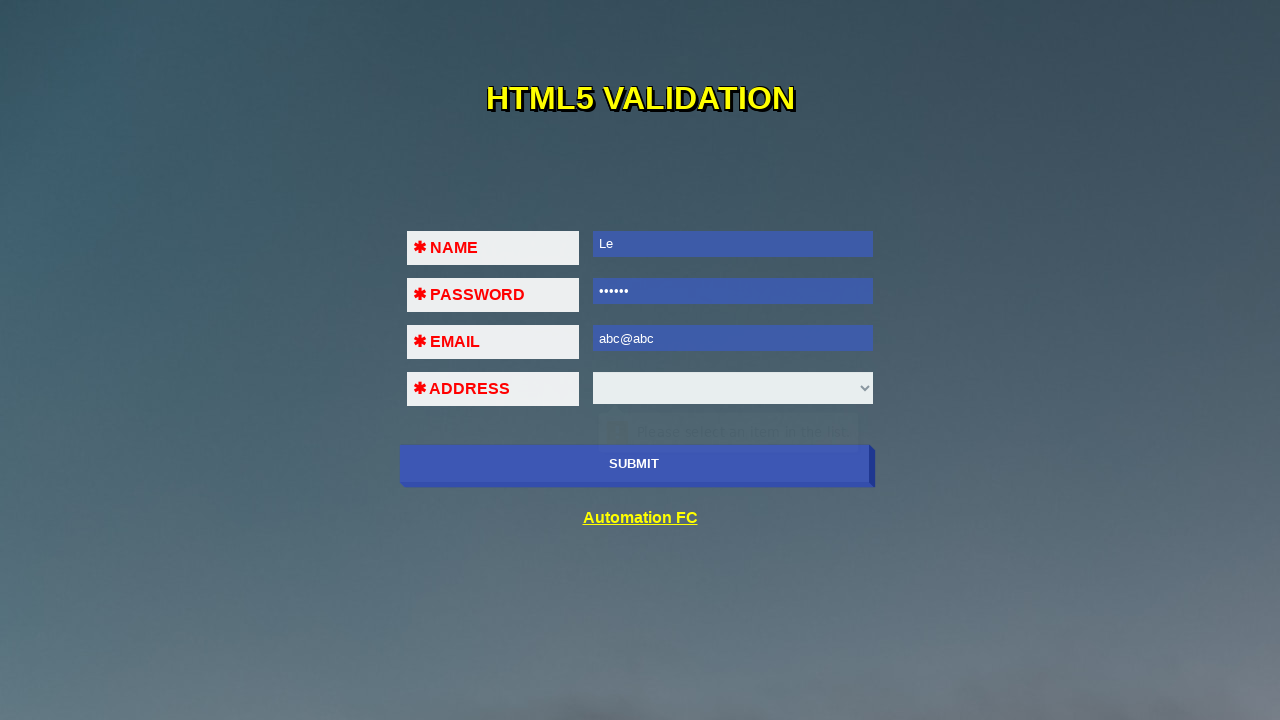

Waited for HTML5 validation message for incomplete email format
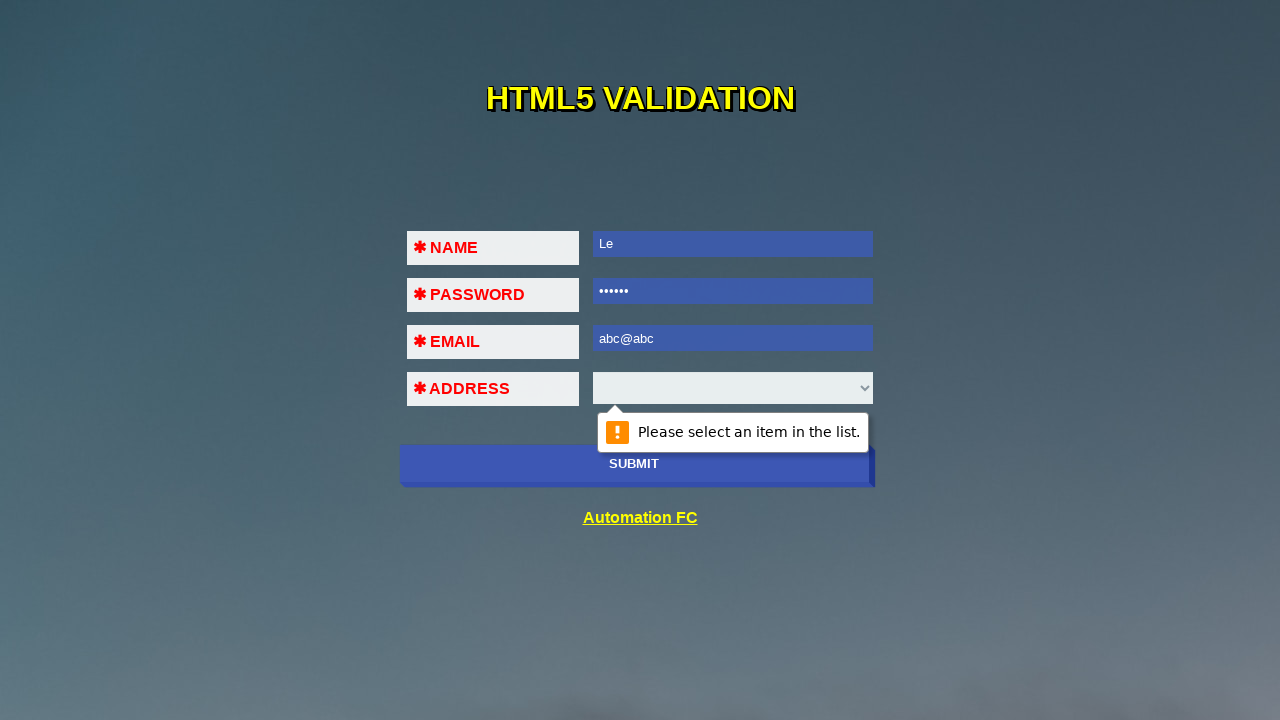

Filled email field with valid email 'abc@abc.com' on #em
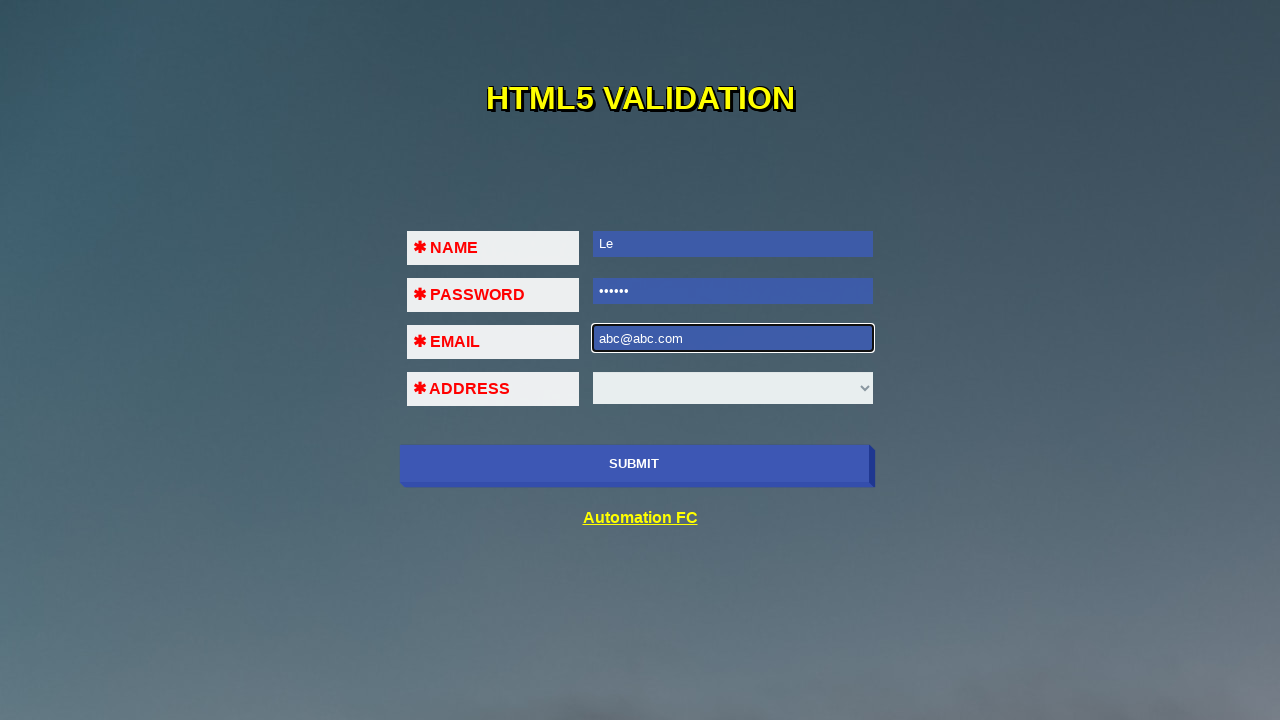

Clicked SUBMIT button to trigger validation on empty address field at (634, 464) on xpath=//input[@value='SUBMIT']
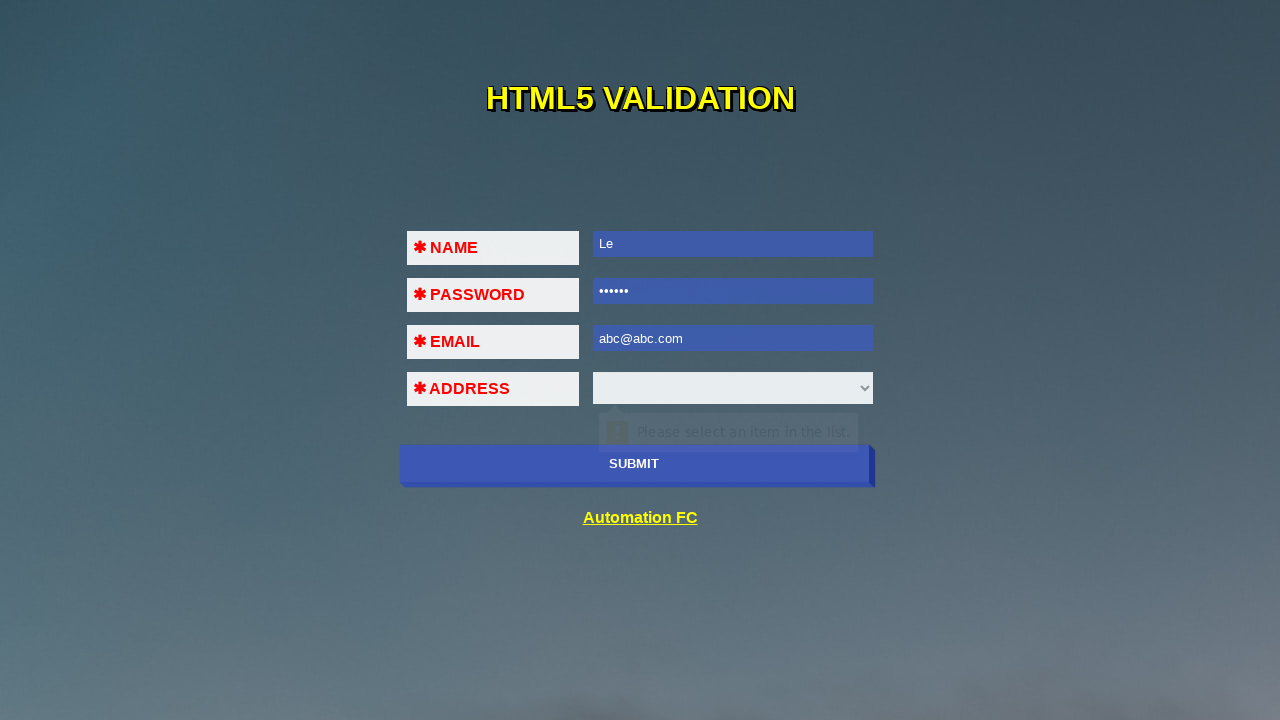

Waited for validation message to appear for empty address field
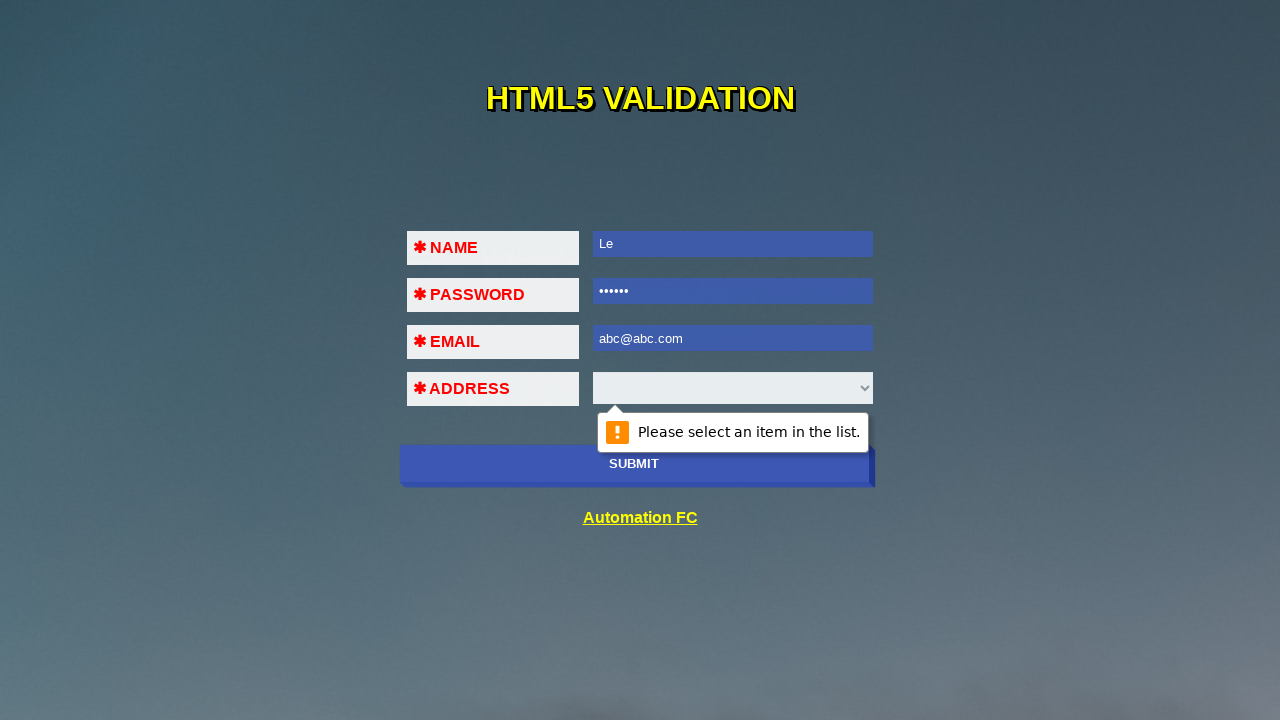

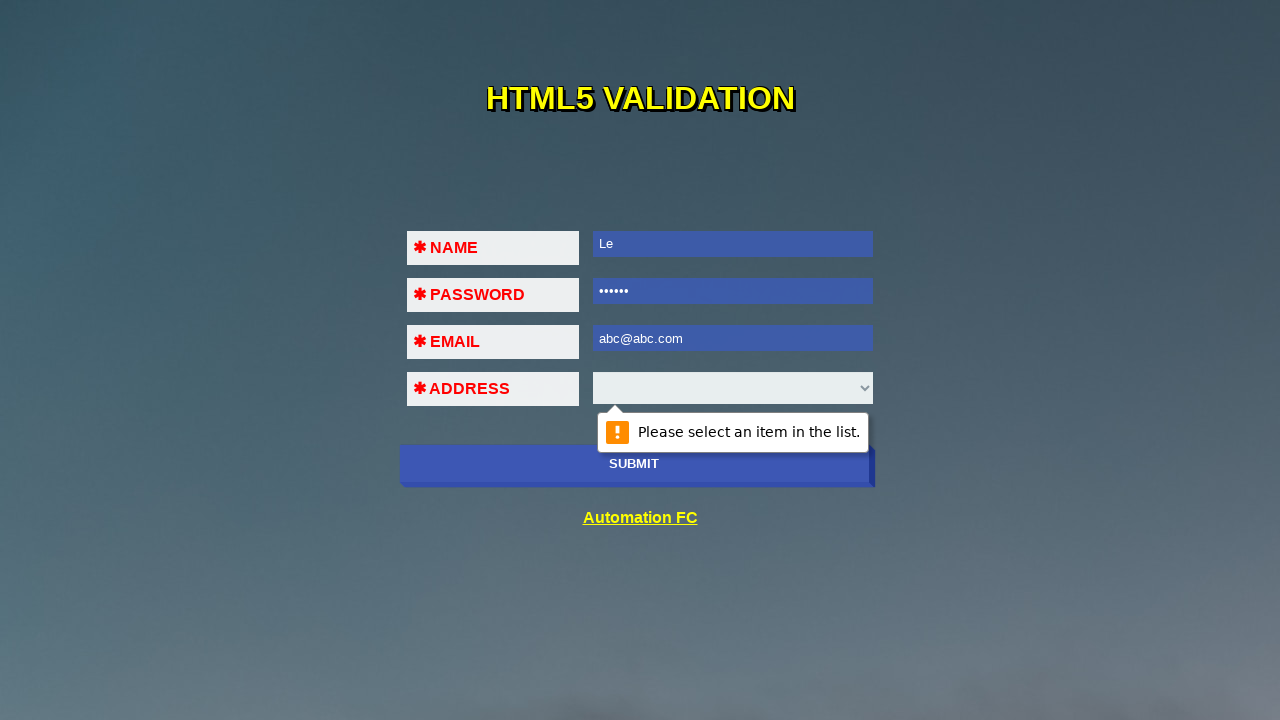